Tests JavaScript alert handling by clicking a button that triggers an alert and accepting it

Starting URL: https://the-internet.herokuapp.com/javascript_alerts

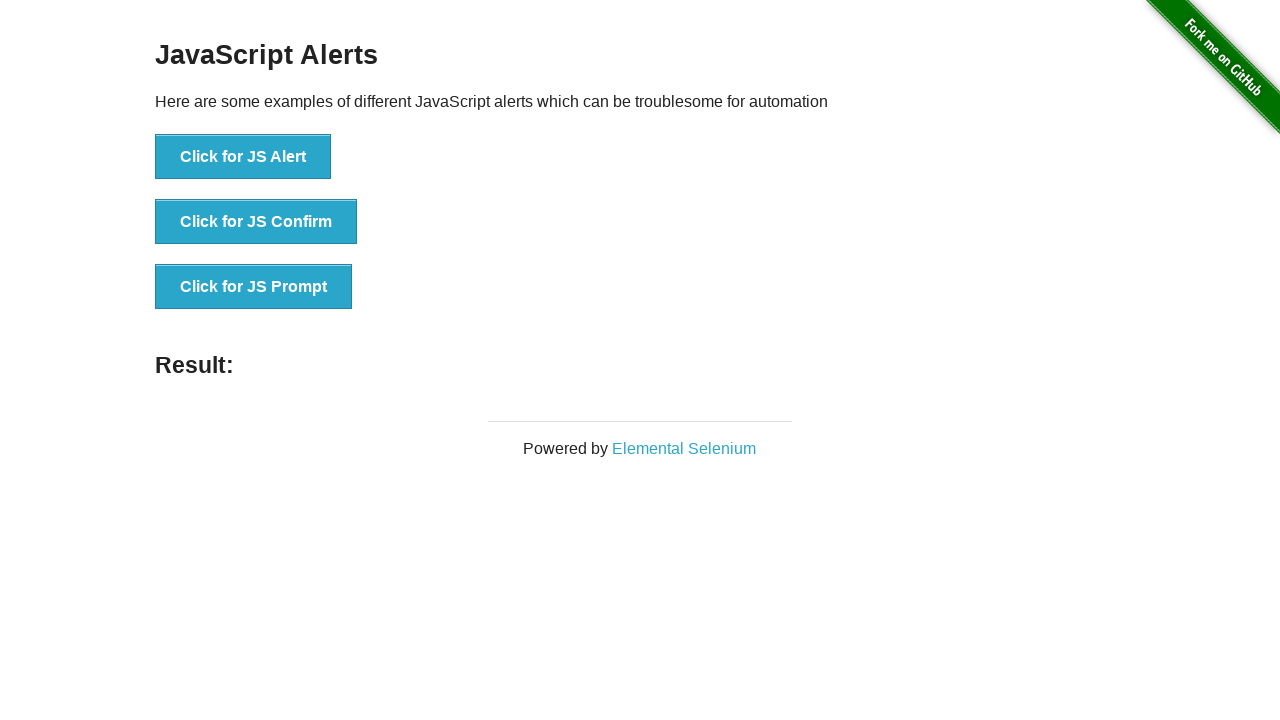

Set up dialog handler to automatically accept alerts
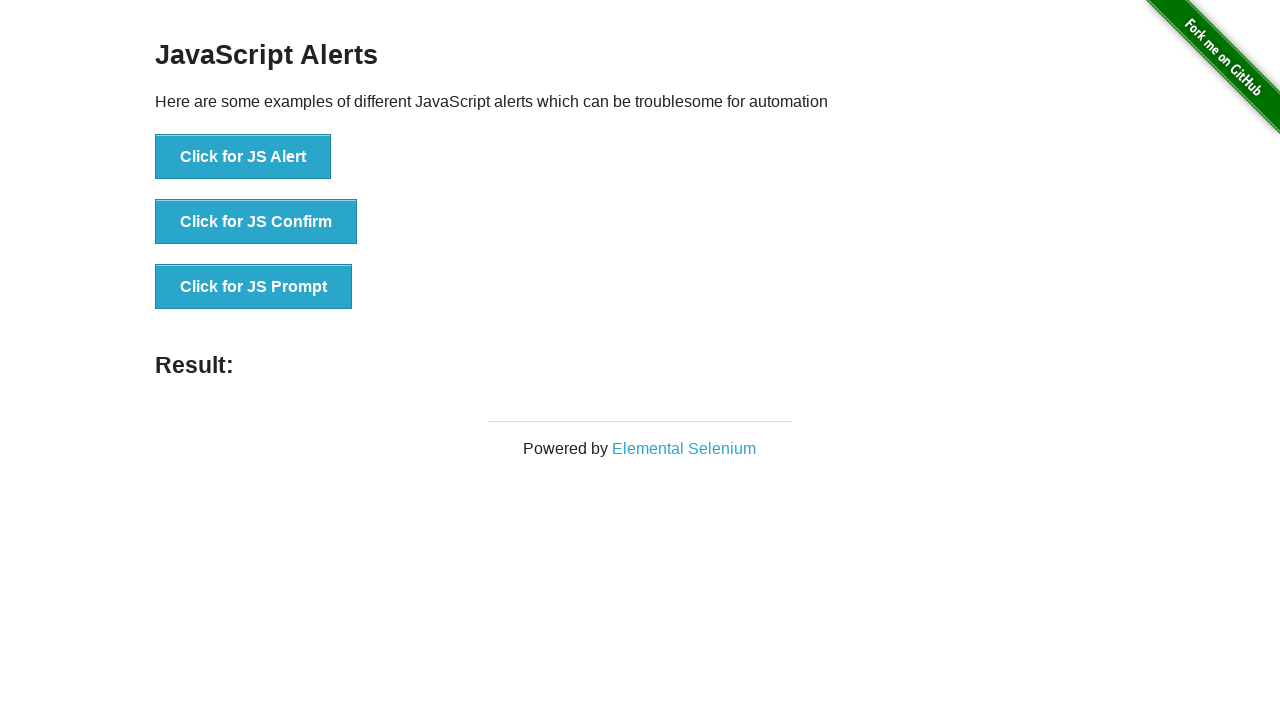

Clicked 'Click for JS Alert' button to trigger JavaScript alert at (243, 157) on button >> text=Click for JS Alert
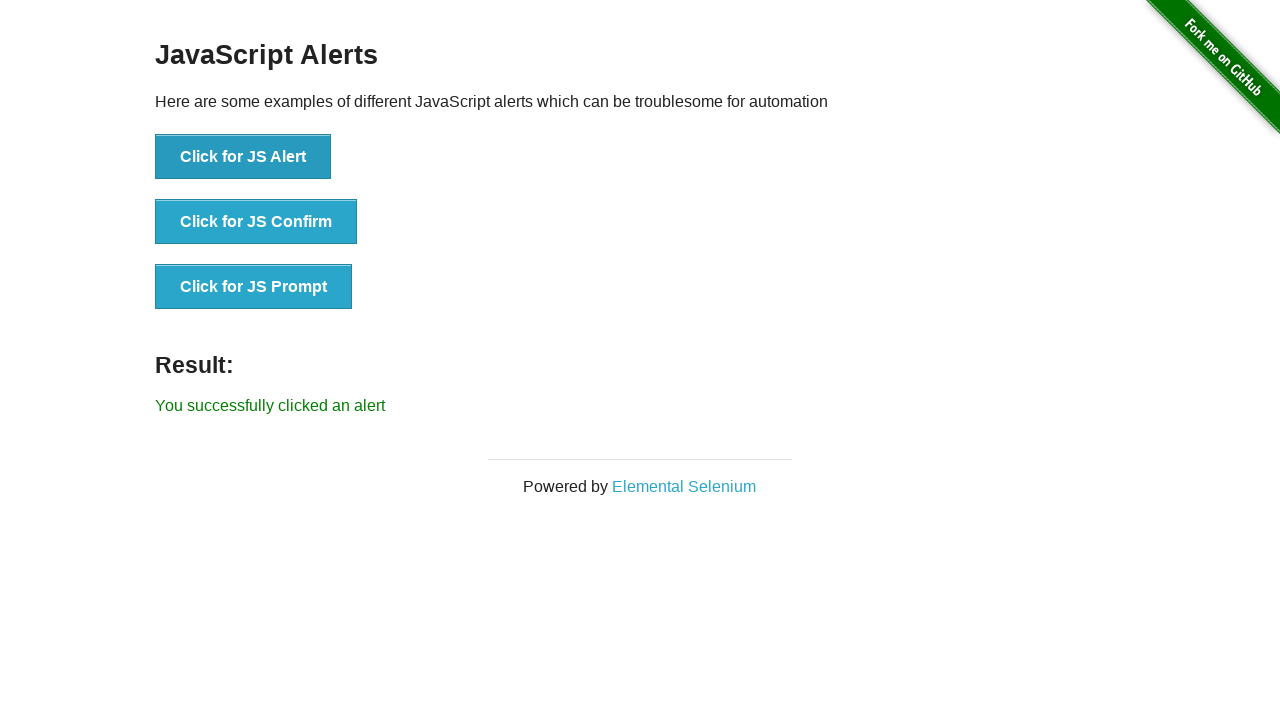

Alert was accepted and result element appeared on page
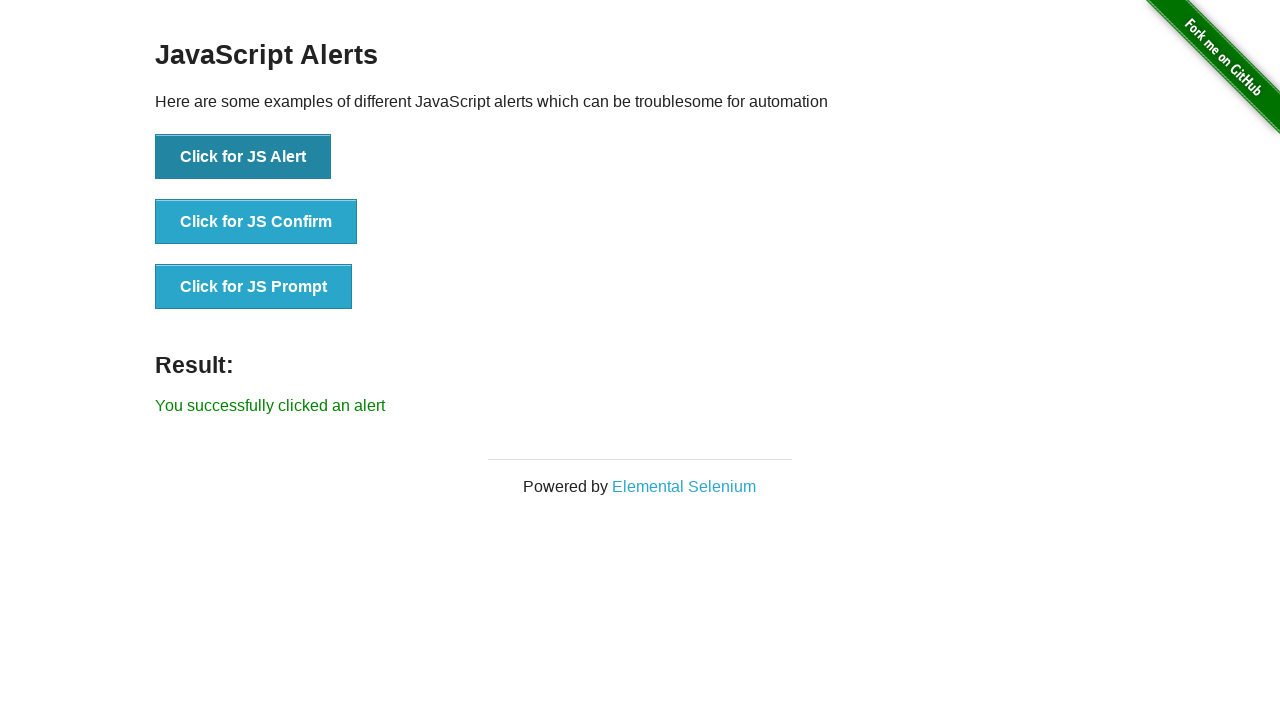

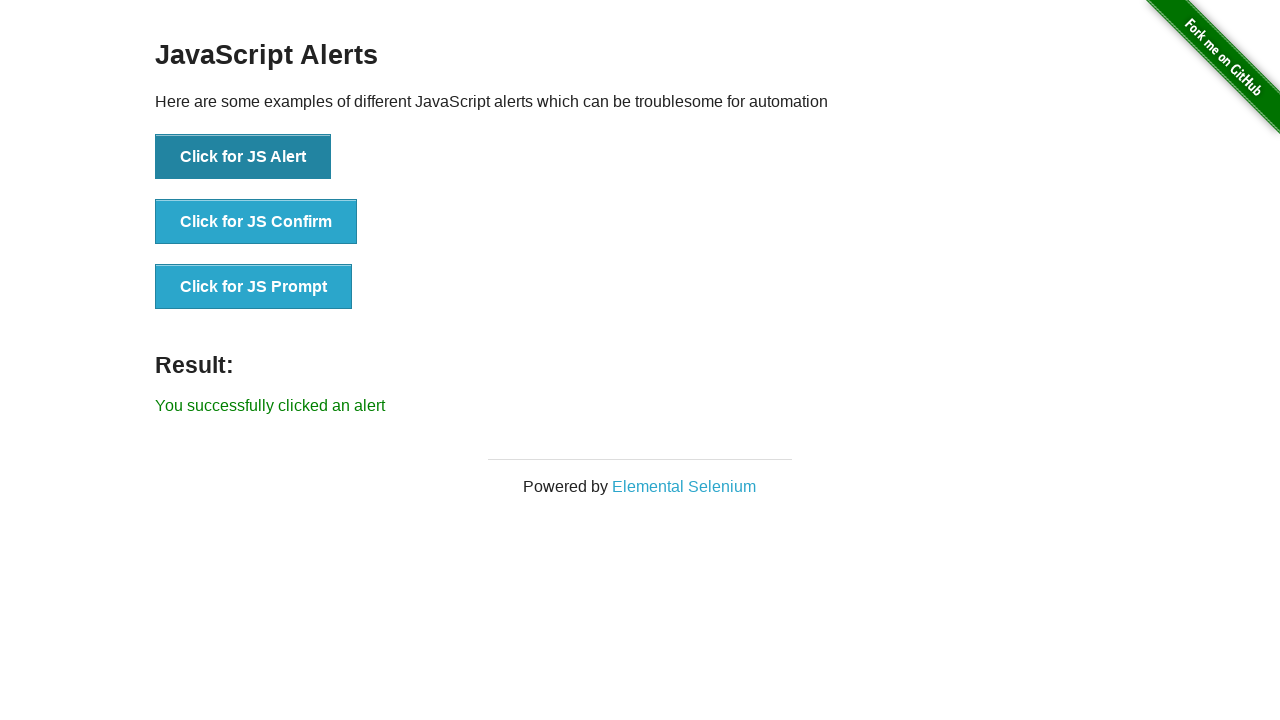